Tests that the currently applied filter is highlighted by clicking through filter links.

Starting URL: https://demo.playwright.dev/todomvc

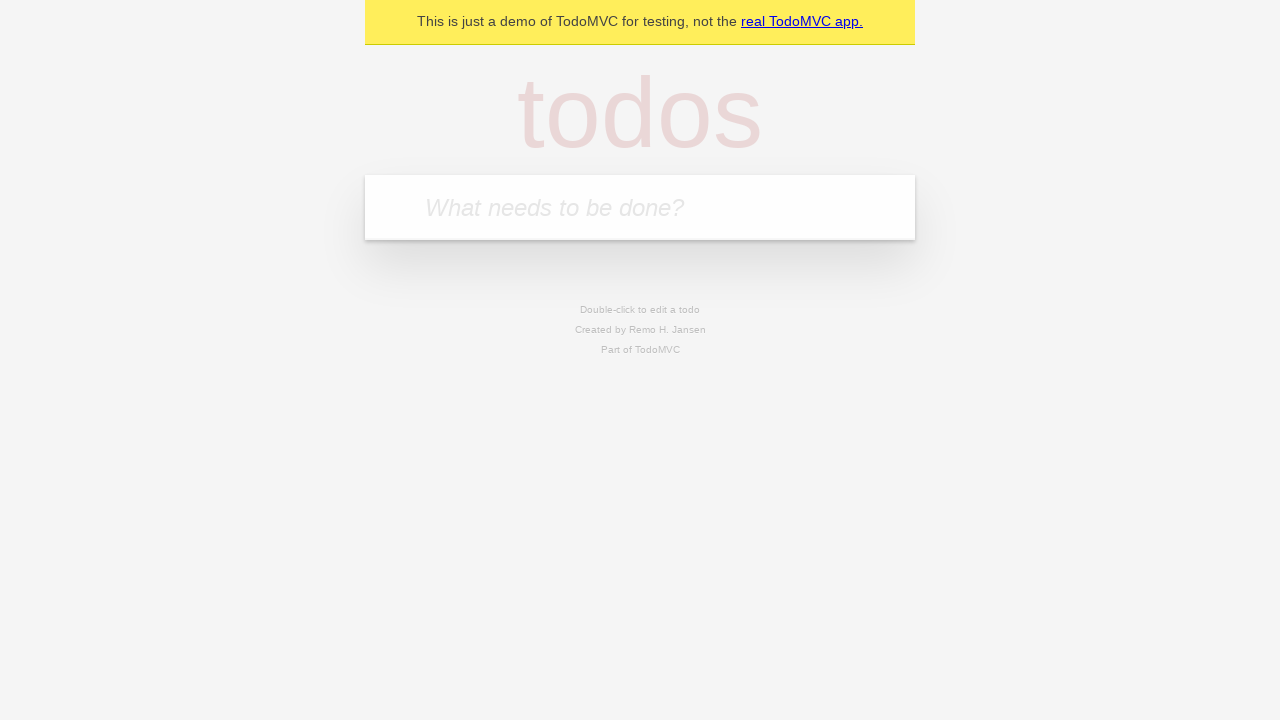

Filled todo input with 'buy some cheese' on internal:attr=[placeholder="What needs to be done?"i]
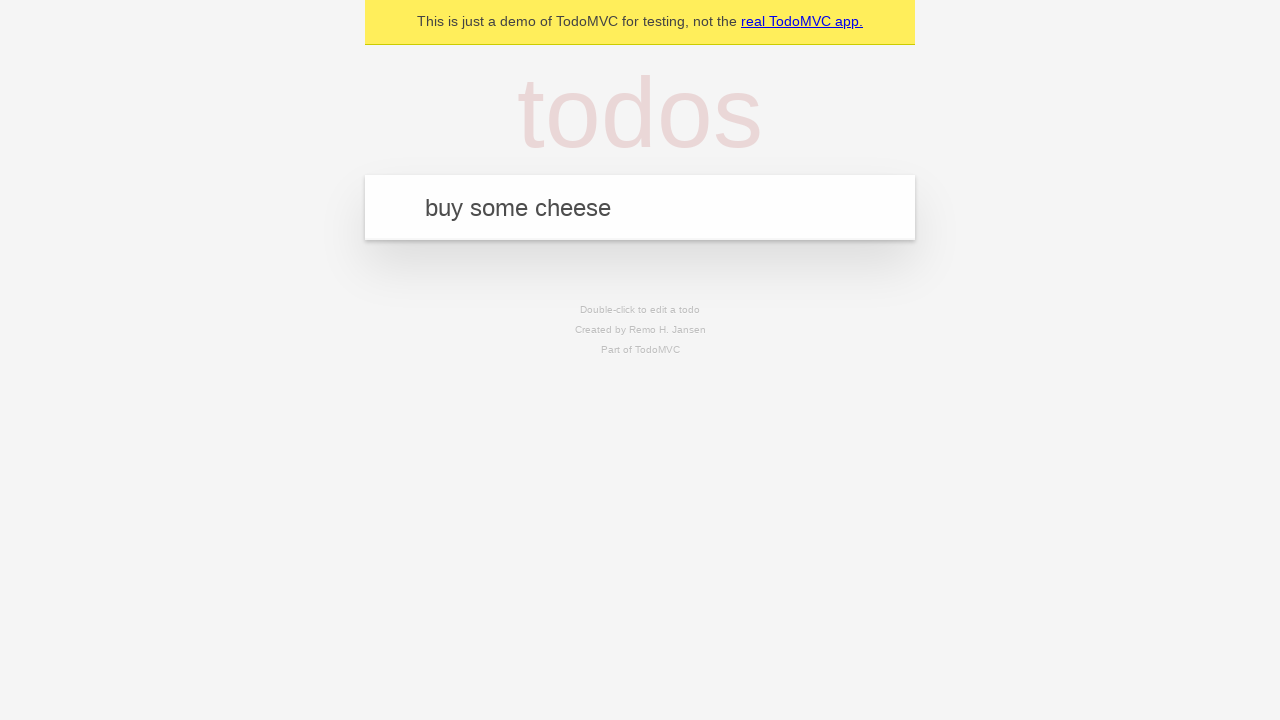

Pressed Enter to create first todo on internal:attr=[placeholder="What needs to be done?"i]
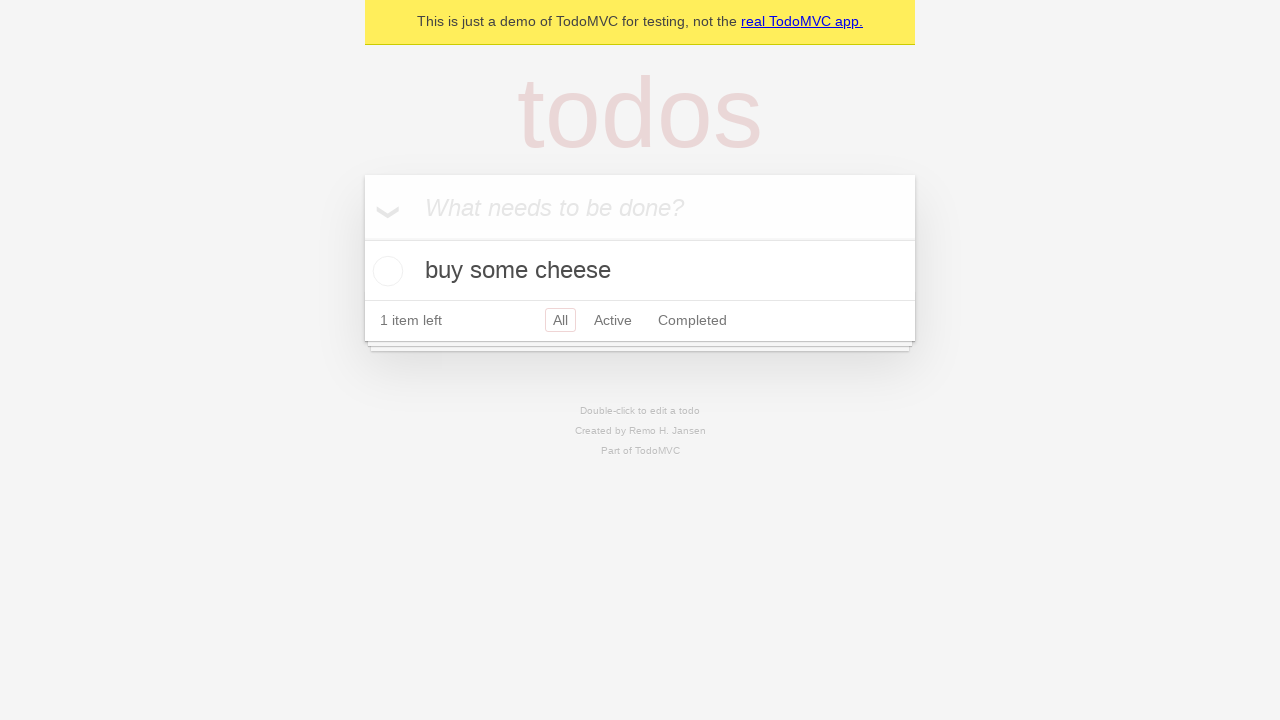

Filled todo input with 'feed the cat' on internal:attr=[placeholder="What needs to be done?"i]
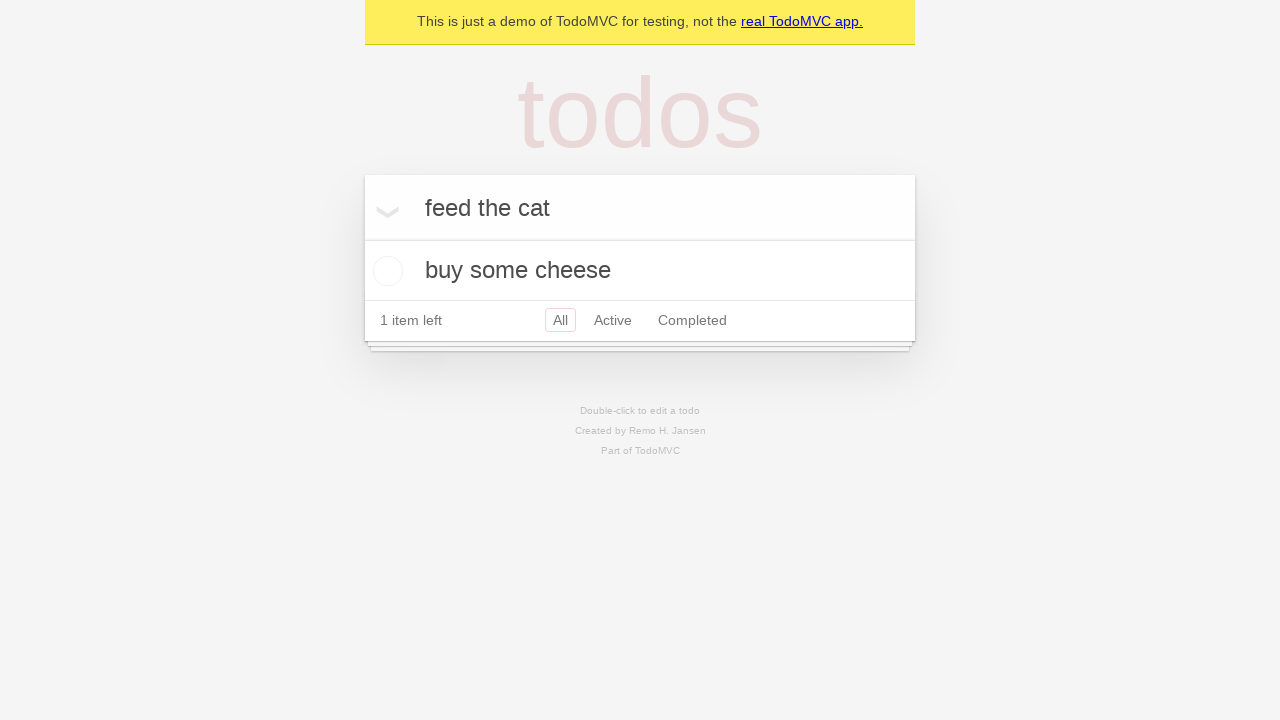

Pressed Enter to create second todo on internal:attr=[placeholder="What needs to be done?"i]
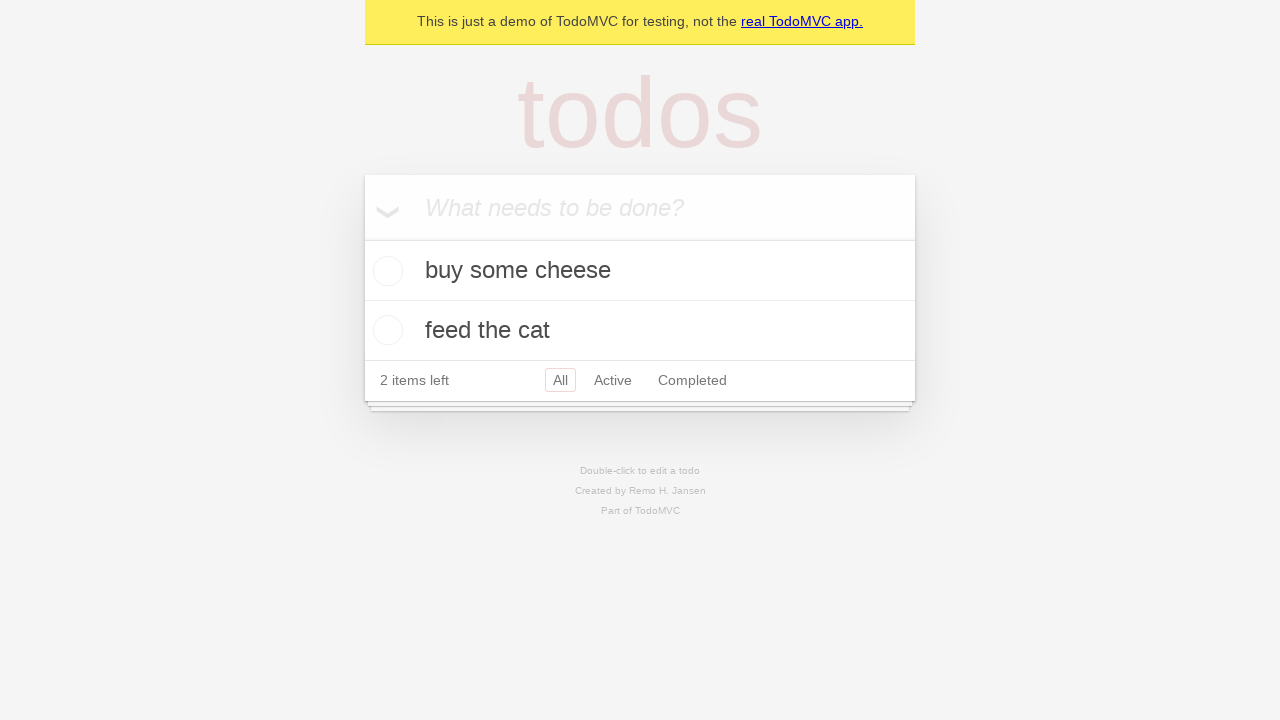

Filled todo input with 'book a doctors appointment' on internal:attr=[placeholder="What needs to be done?"i]
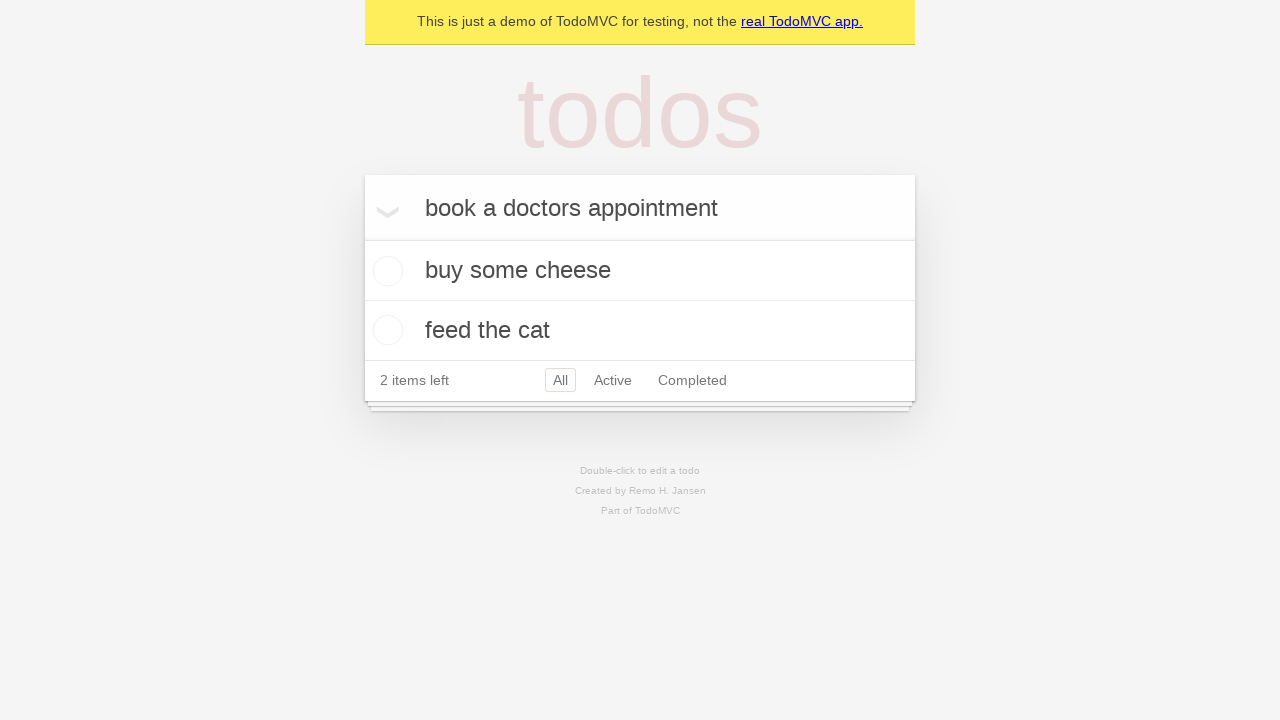

Pressed Enter to create third todo on internal:attr=[placeholder="What needs to be done?"i]
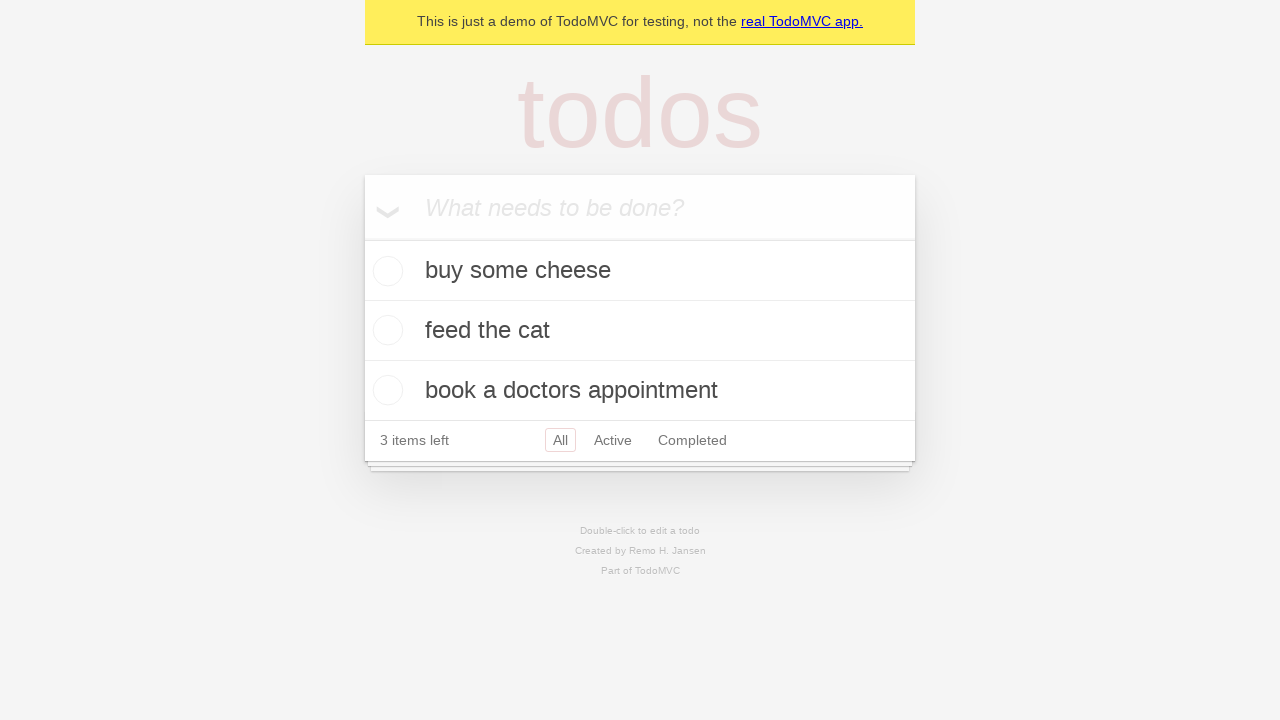

Clicked Active filter link at (613, 440) on internal:role=link[name="Active"i]
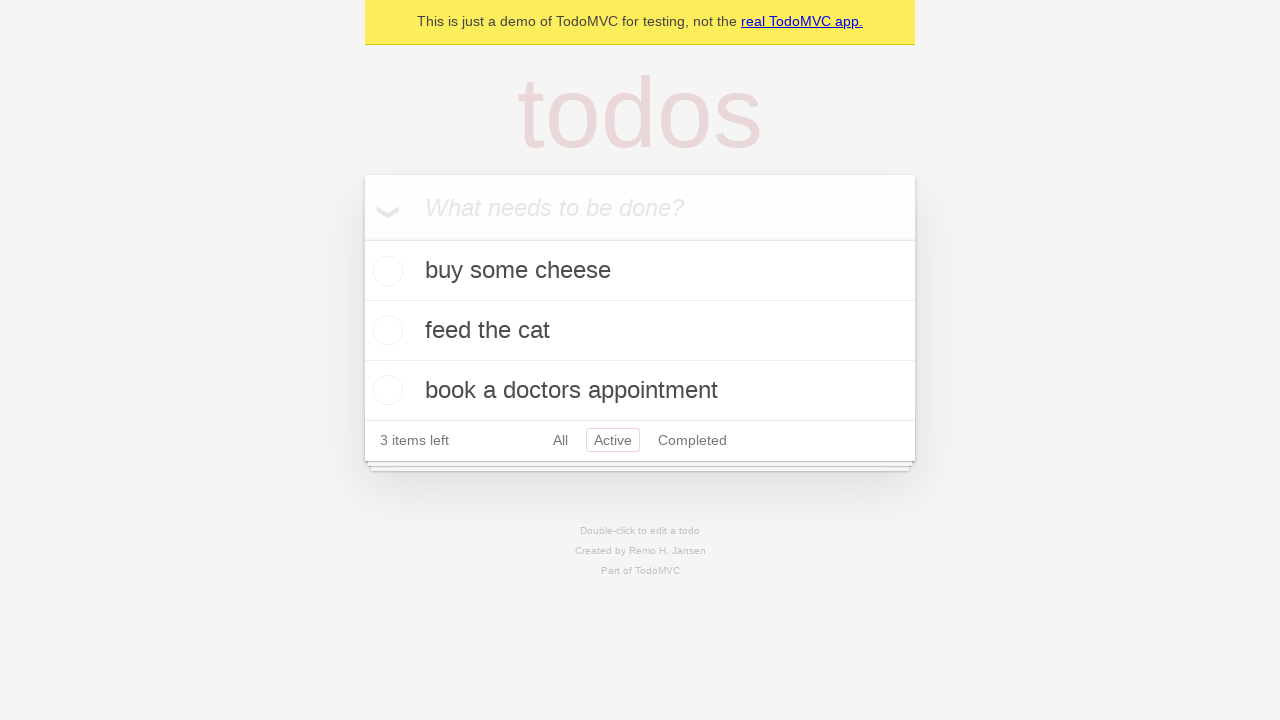

Clicked Completed filter link to verify highlight at (692, 440) on internal:role=link[name="Completed"i]
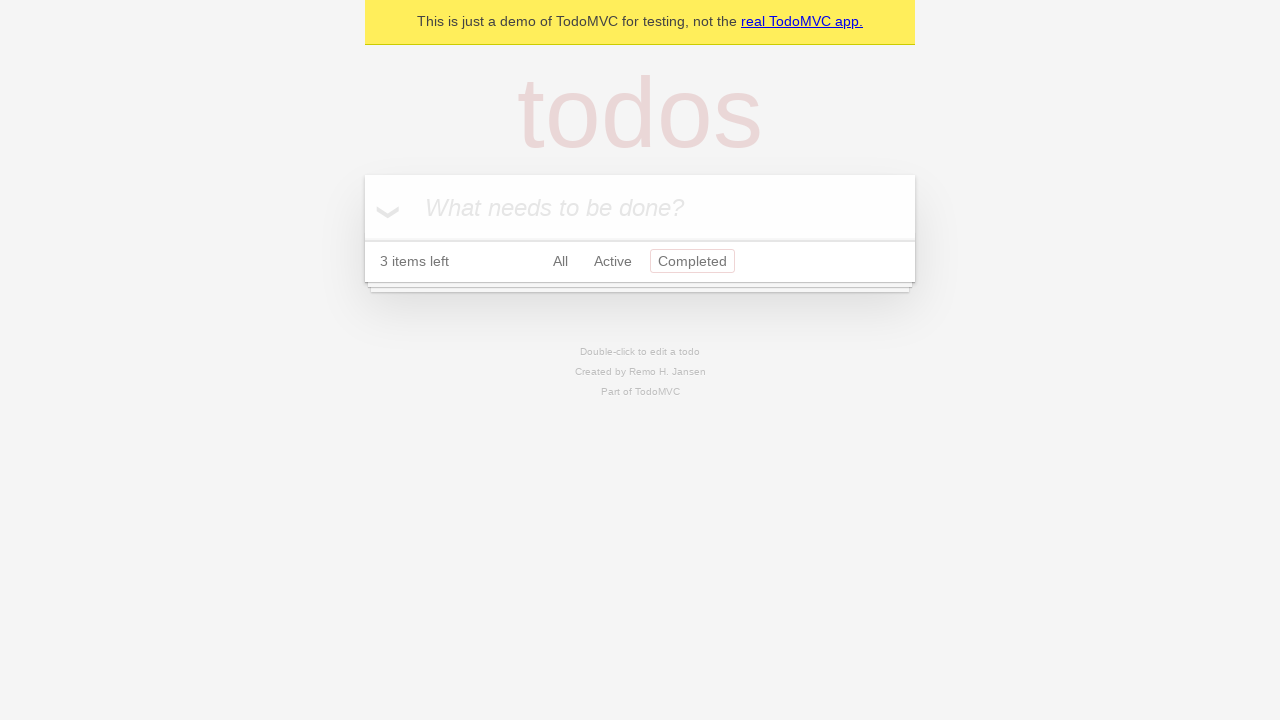

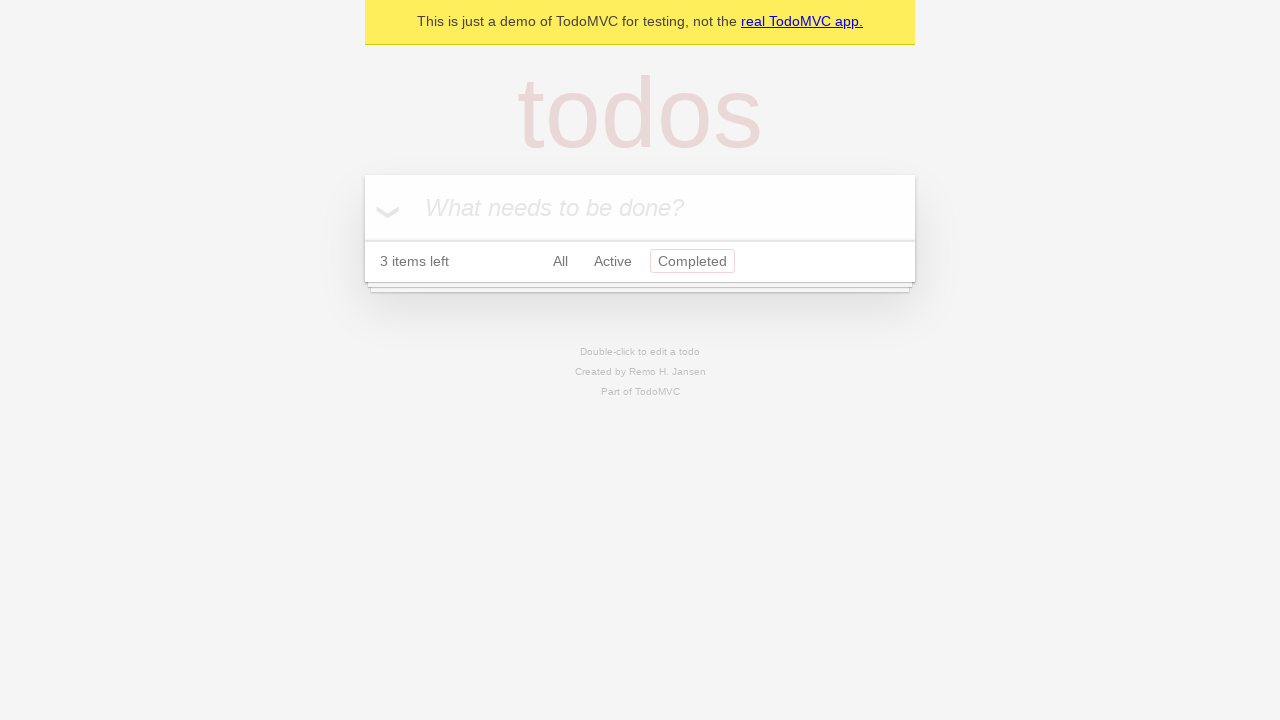